Tests radio button selection by clicking on different radio button options

Starting URL: https://demoqa.com/radio-button

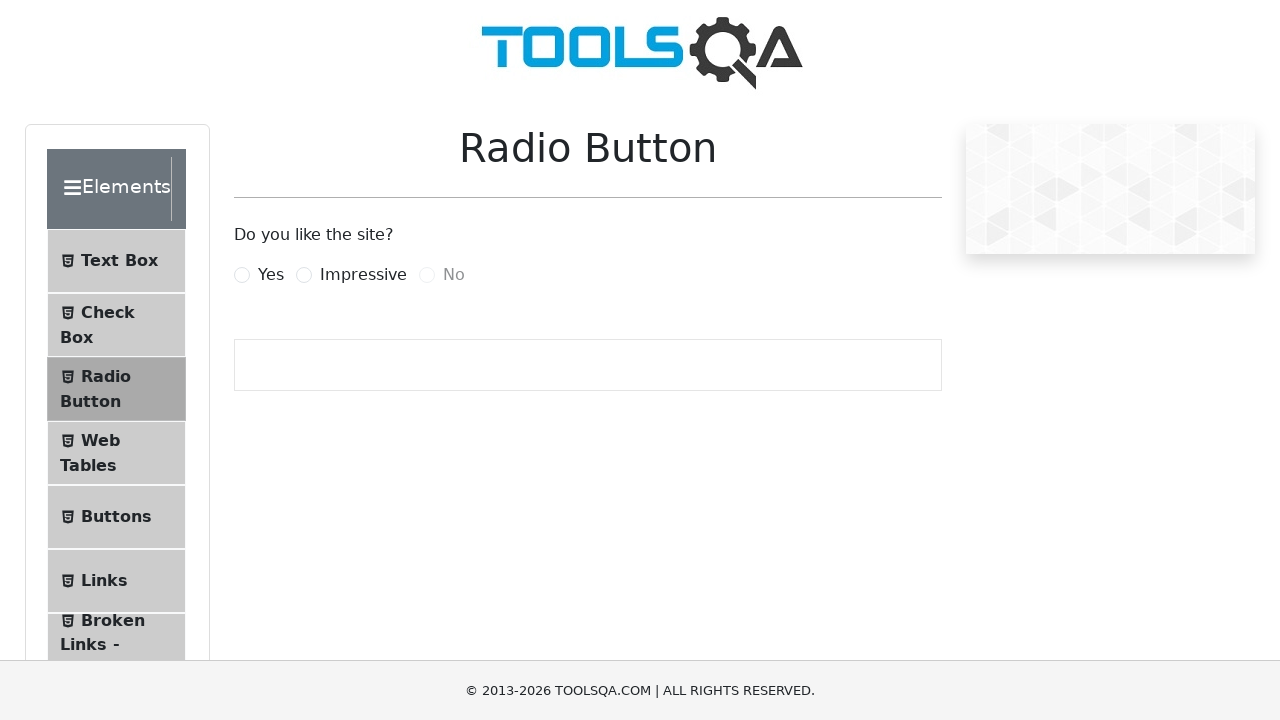

Clicked Yes radio button option at (271, 275) on label[for='yesRadio']
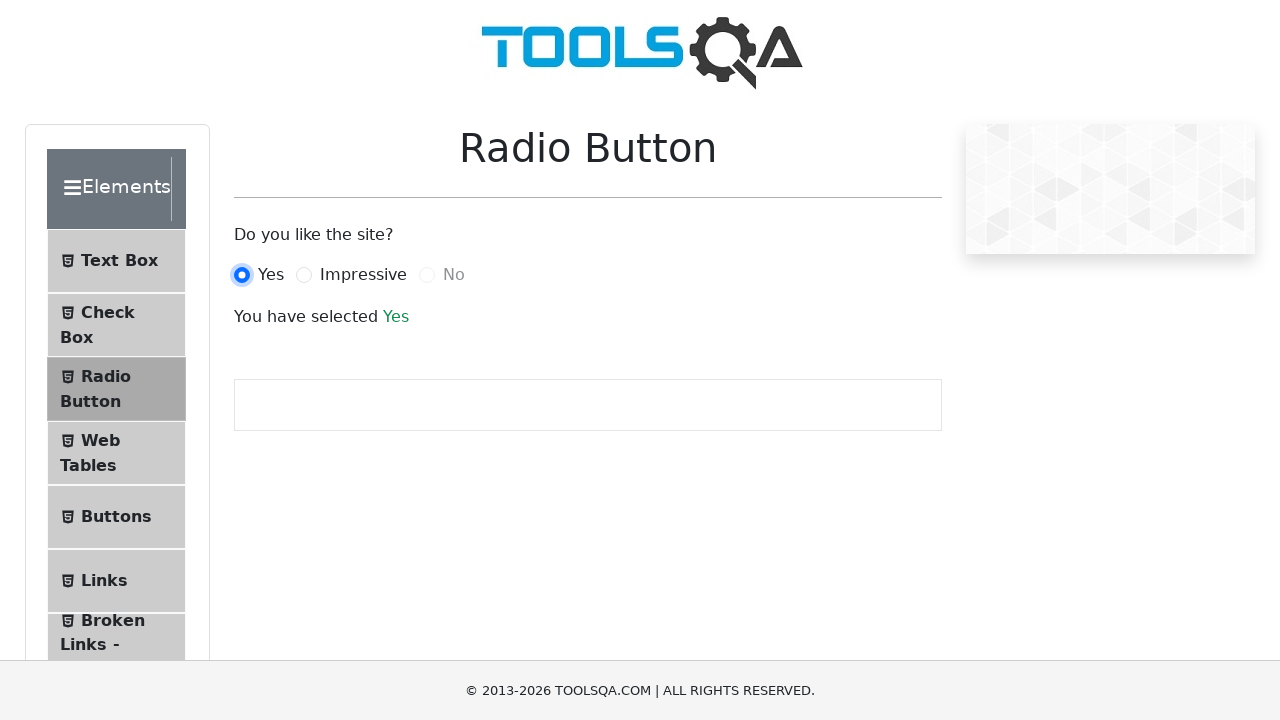

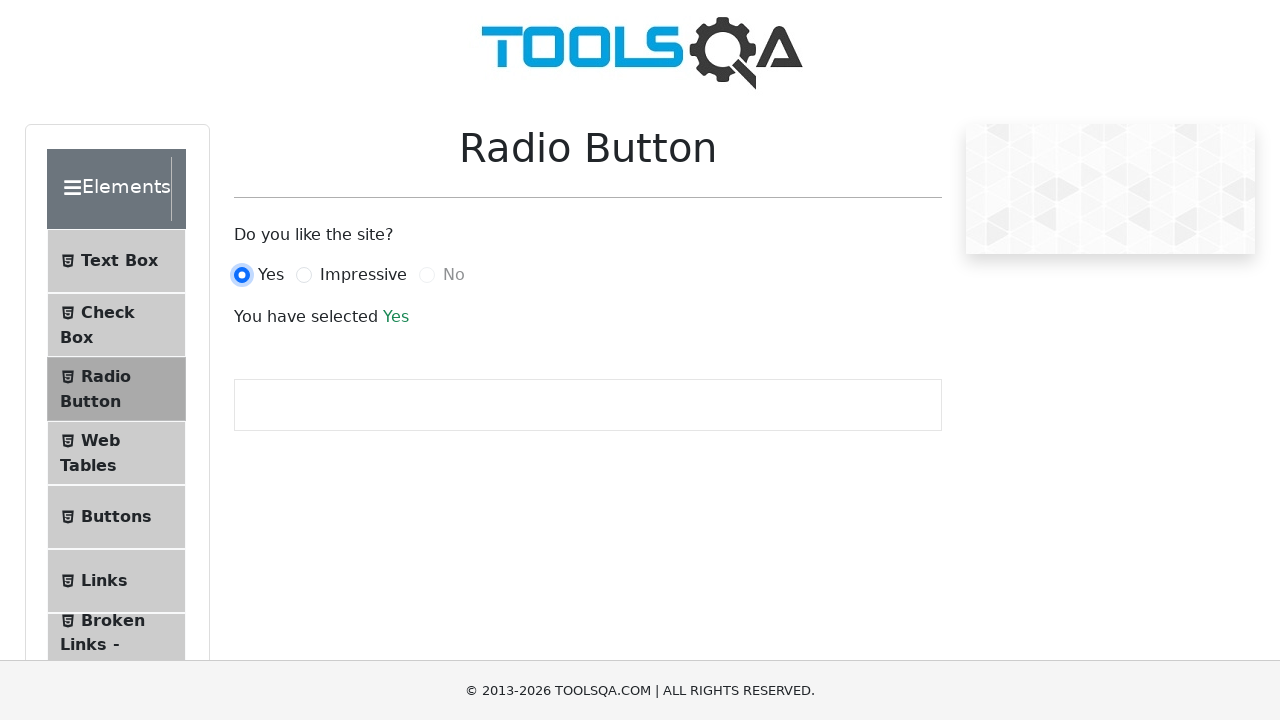